Tests iframe handling by scrolling down the page, switching to an iframe by index, and reading text from an element inside the iframe

Starting URL: https://demoqa.com/frames

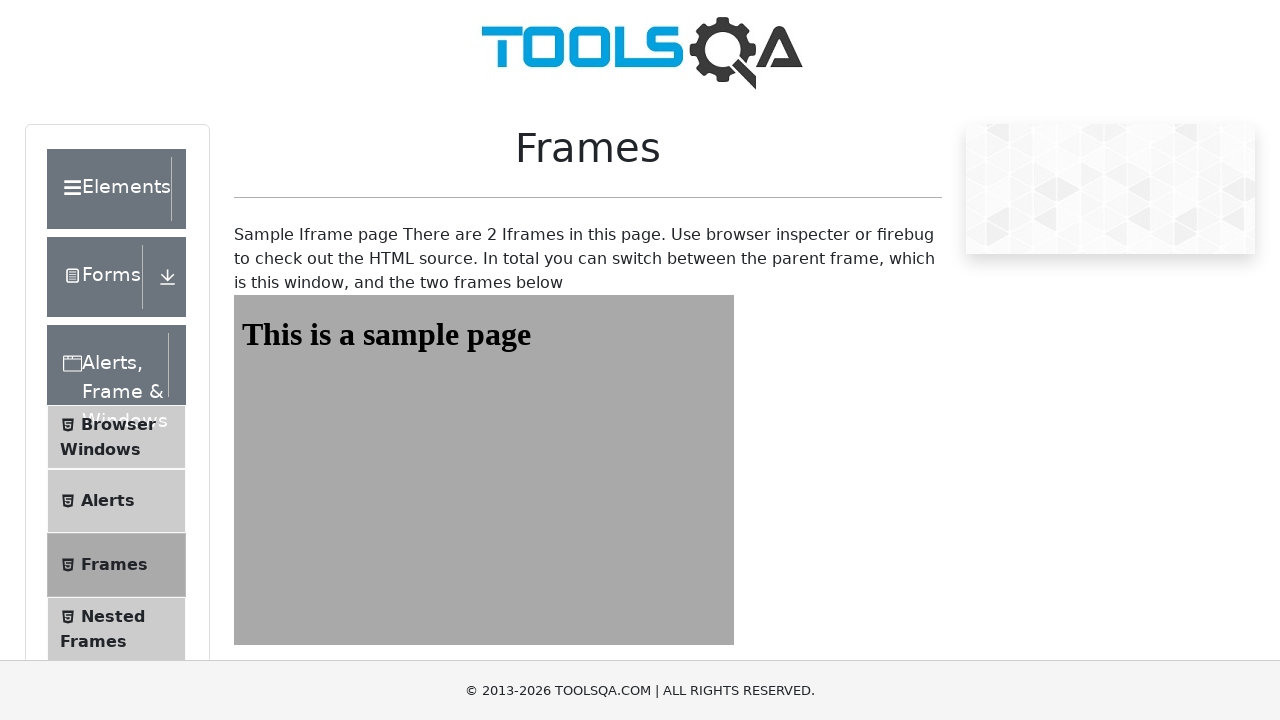

Scrolled down the page by 350 pixels to reveal iframes
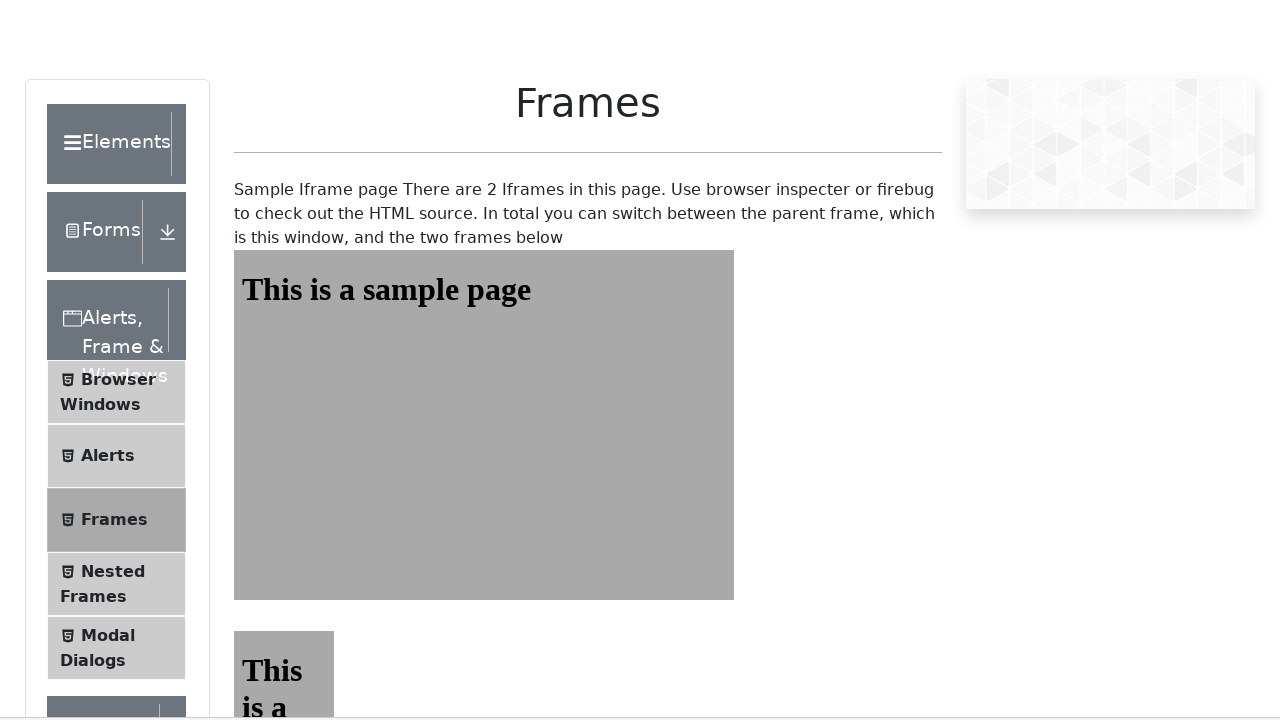

Switched to iframe at index 1
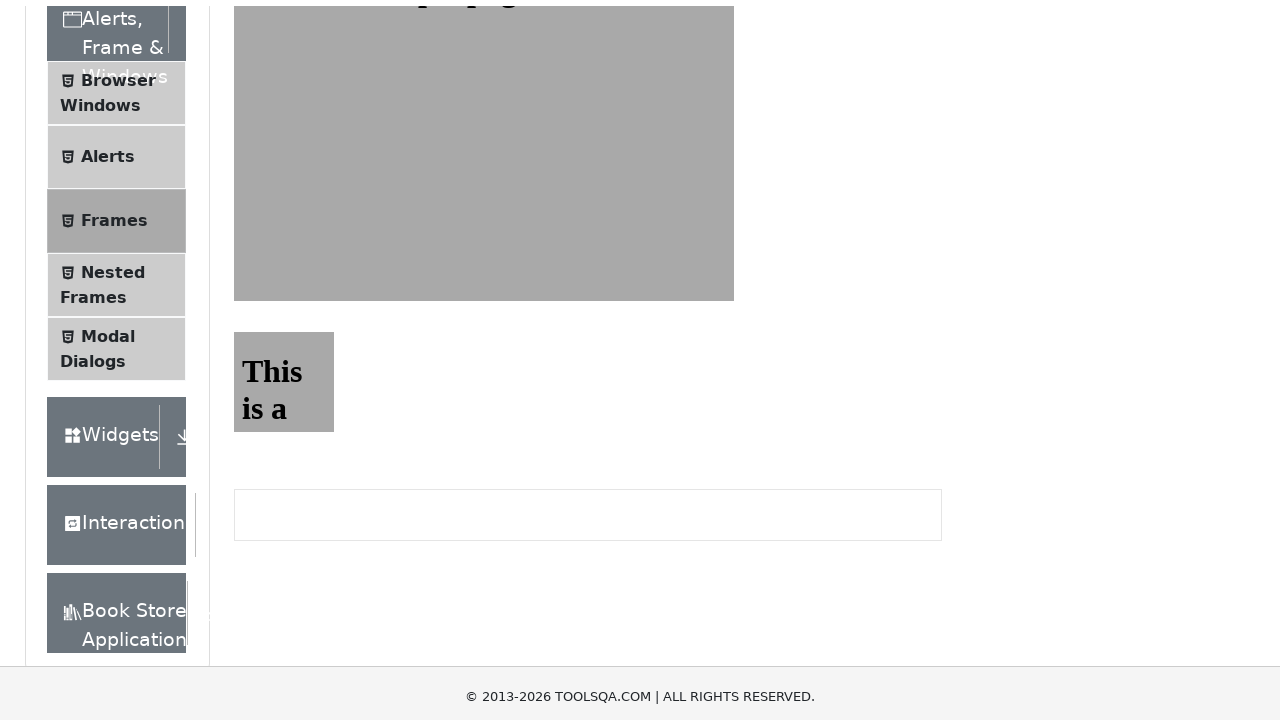

Read text from element inside iframe: 'This is a sample page'
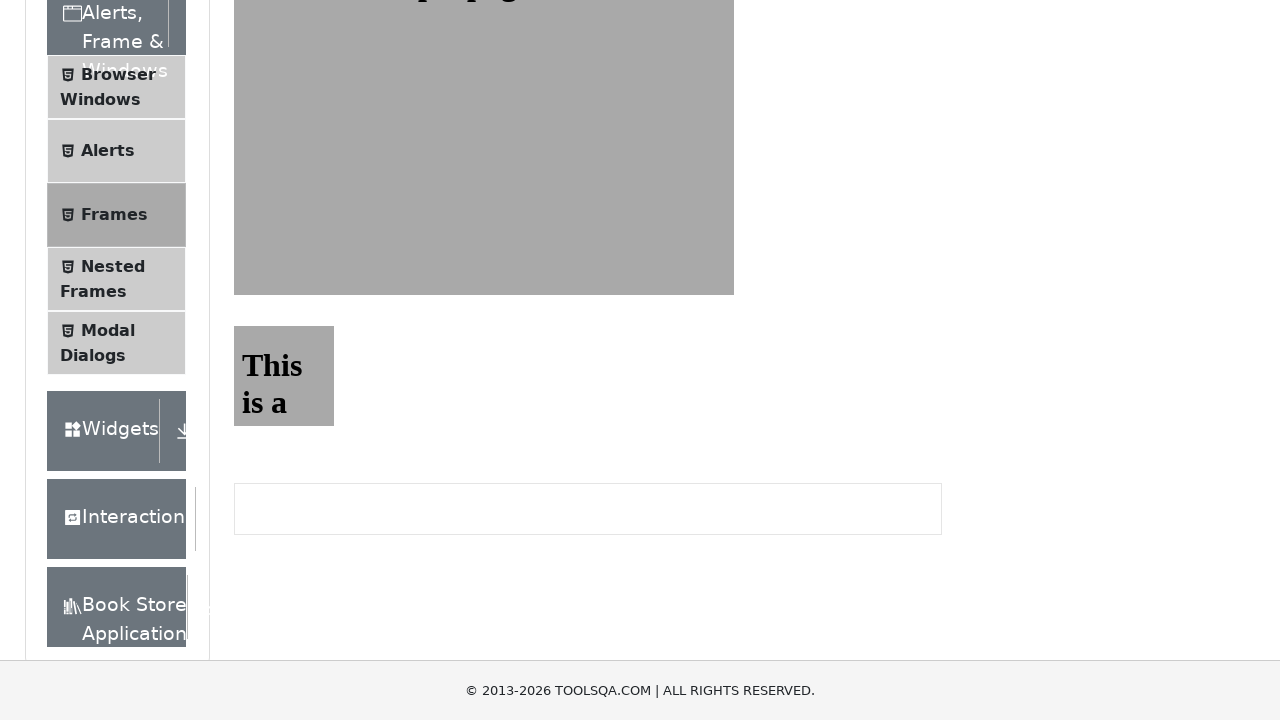

Printed iframe text to console: This is a sample page
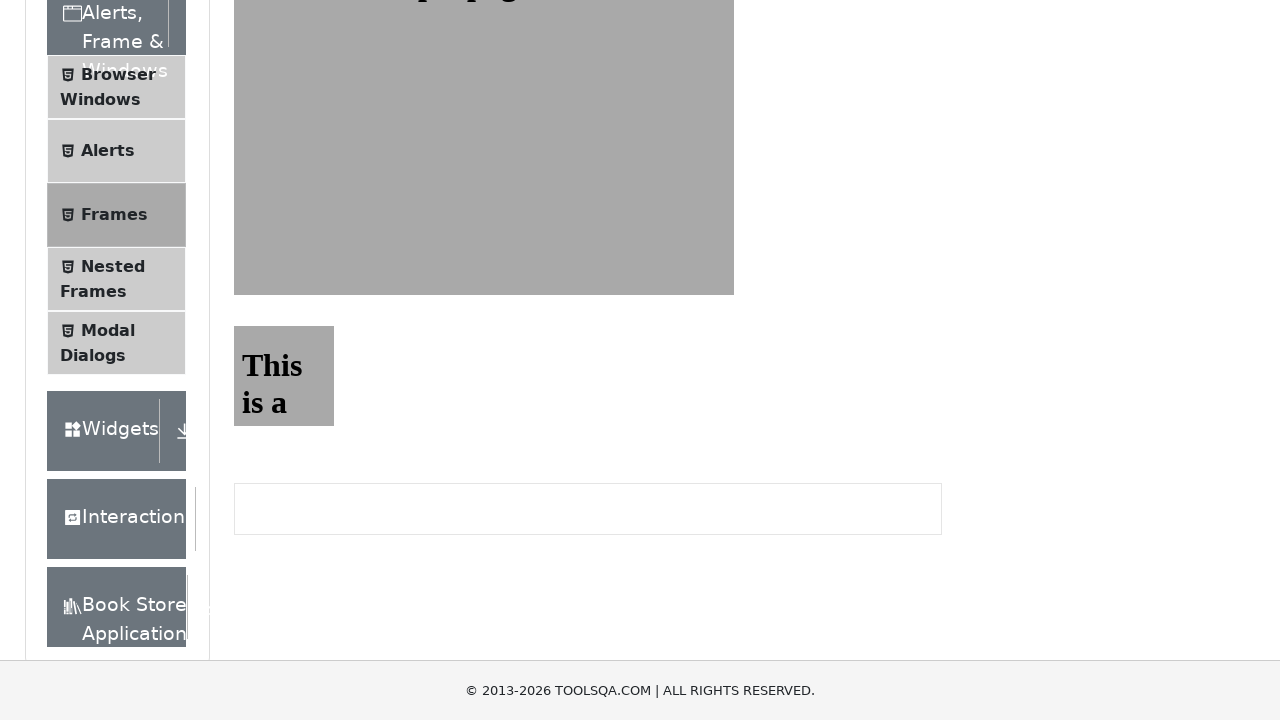

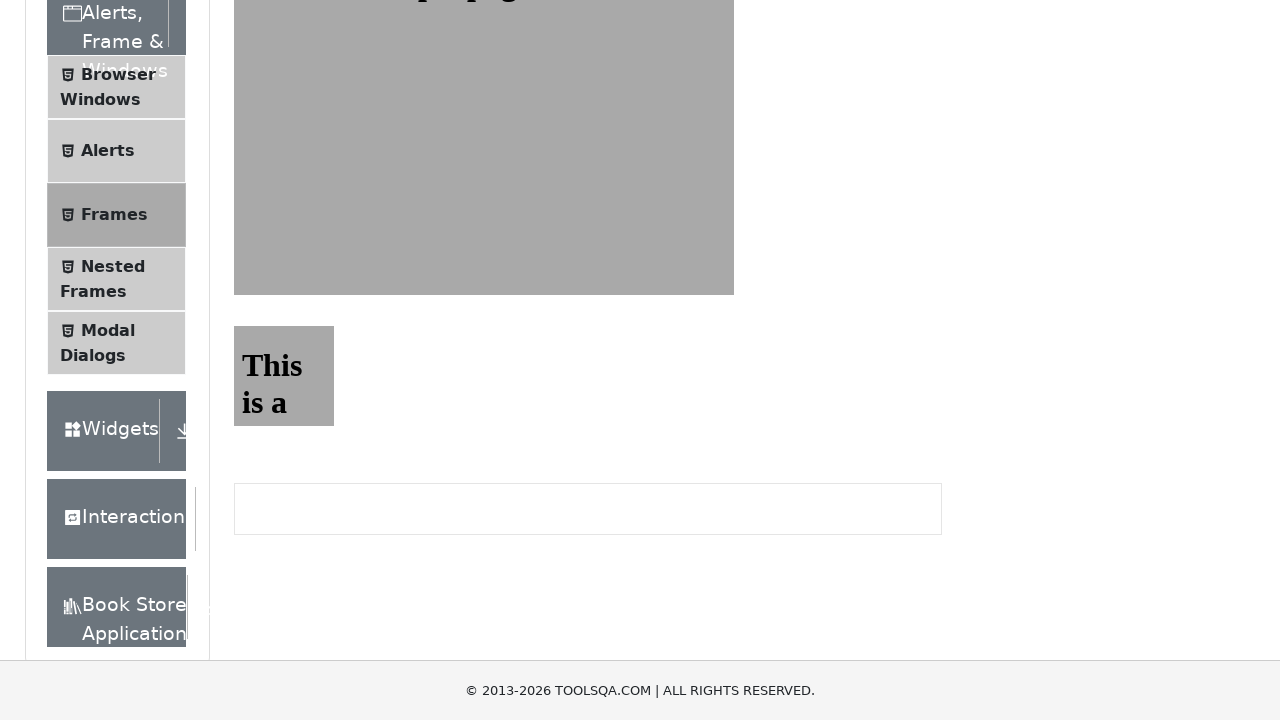